Adds the first product to the shopping cart and verifies the "View Basket" link appears

Starting URL: https://practice.automationtesting.in/shop/

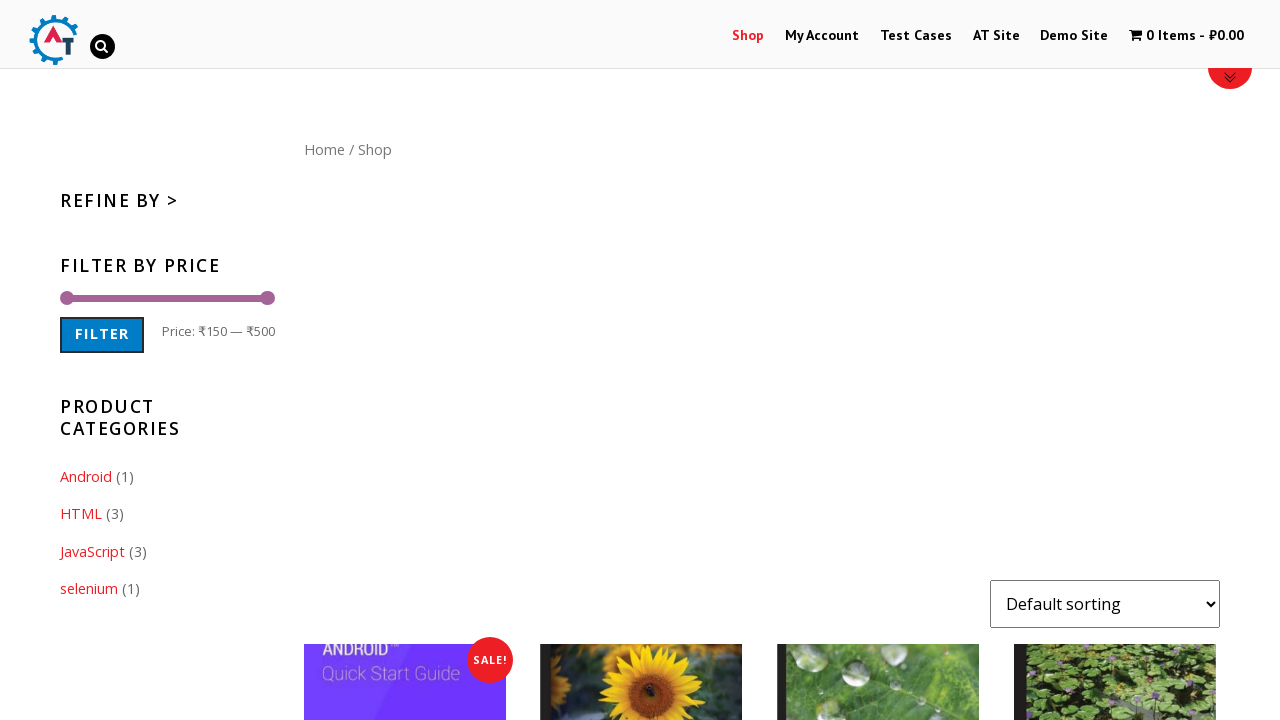

Clicked 'Add to Basket' button on the first product at (405, 360) on .products li:first-child .add_to_cart_button
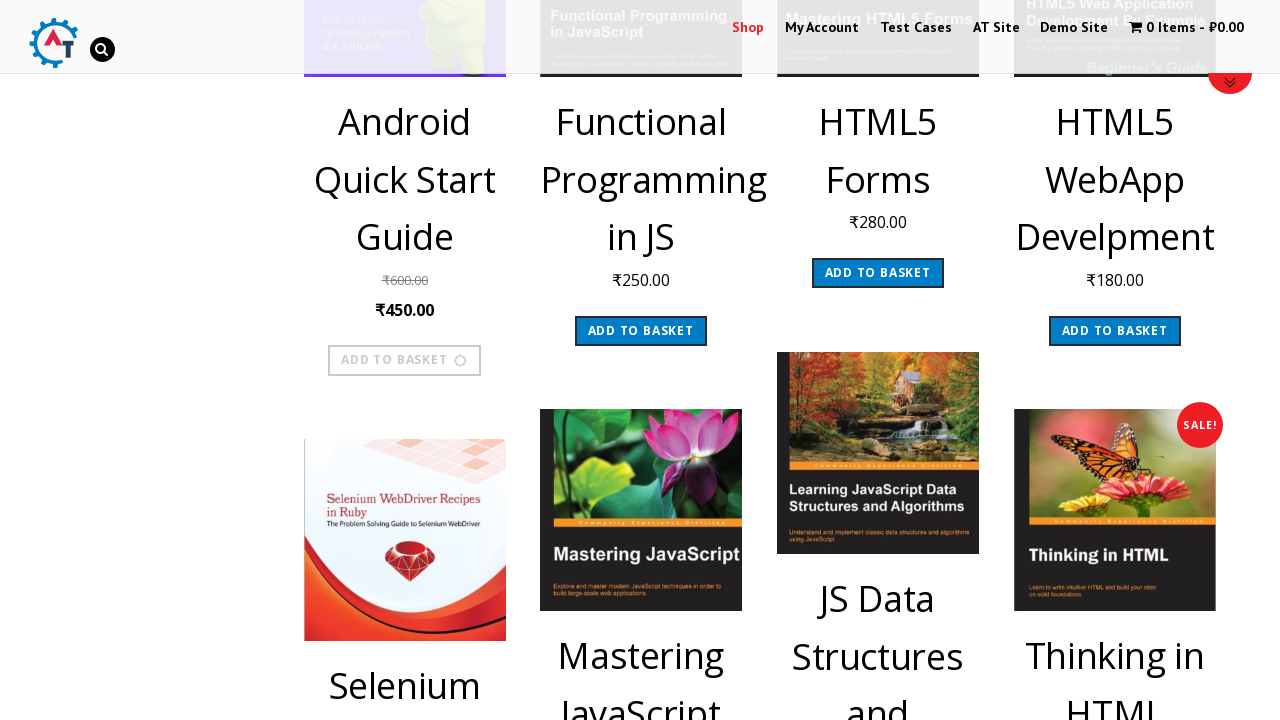

Waited for 'View Basket' link to appear
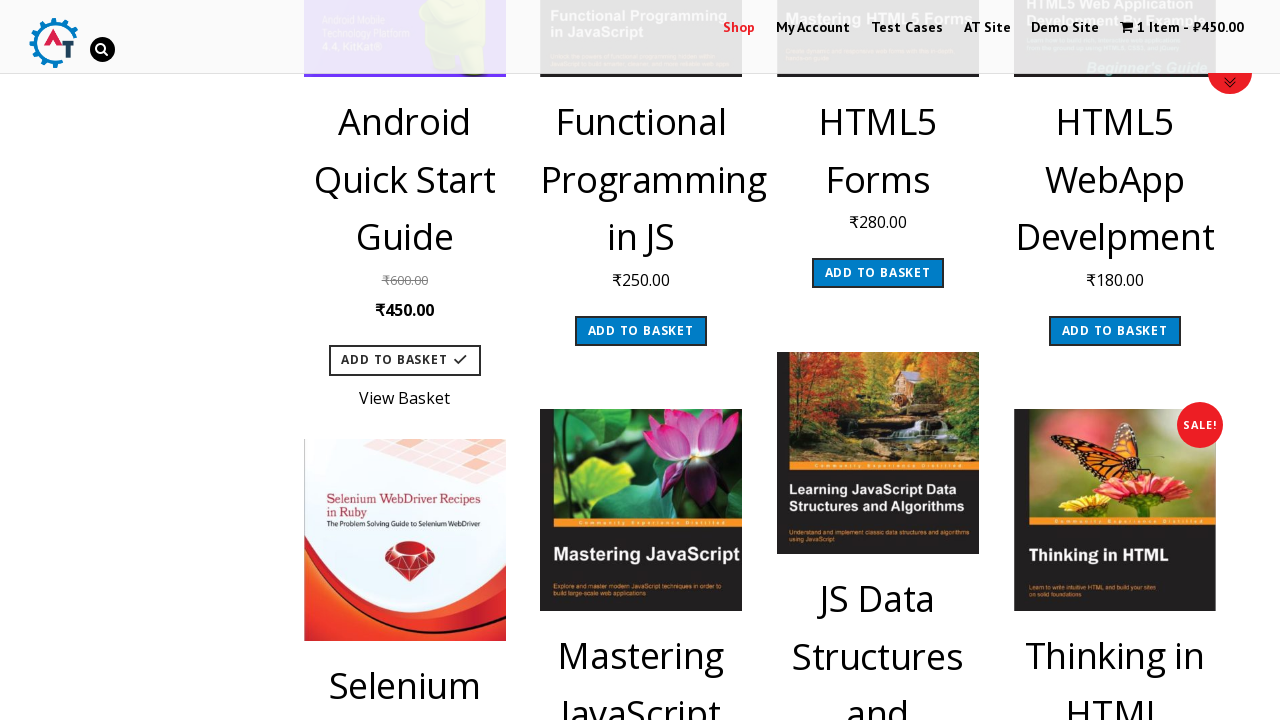

Retrieved text content from 'View Basket' link
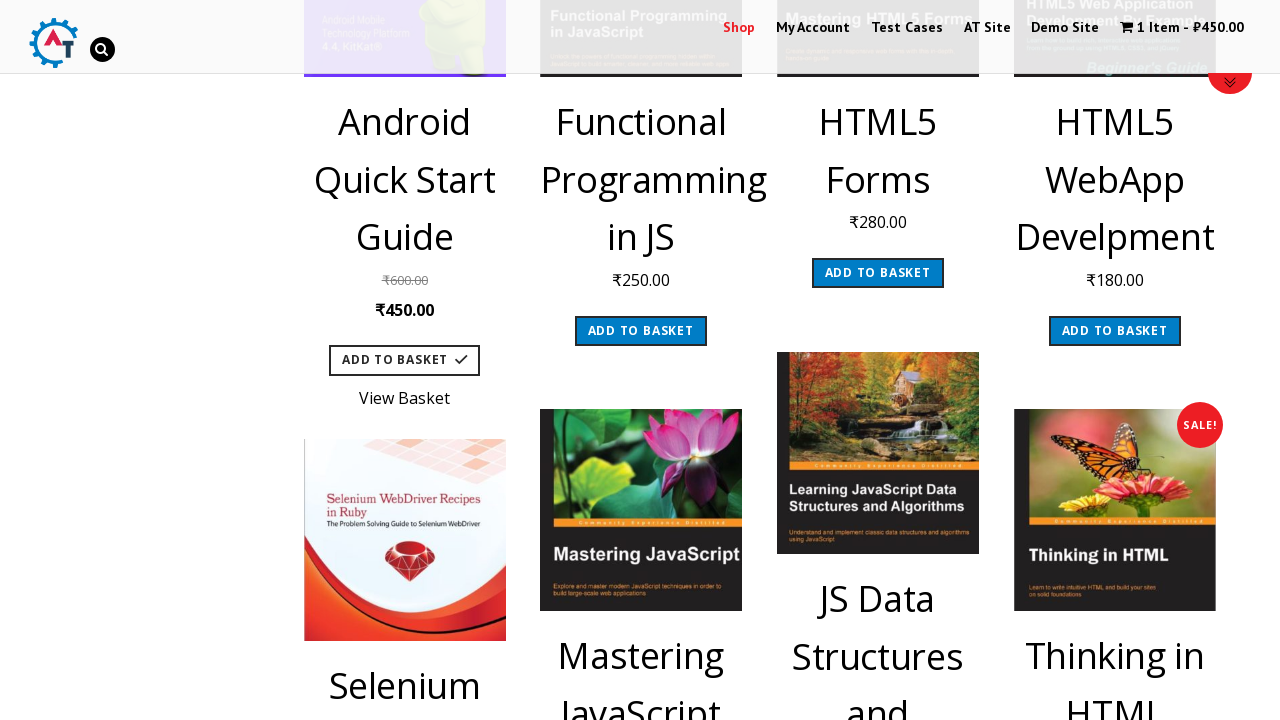

Verified that 'View Basket' text is present in the link
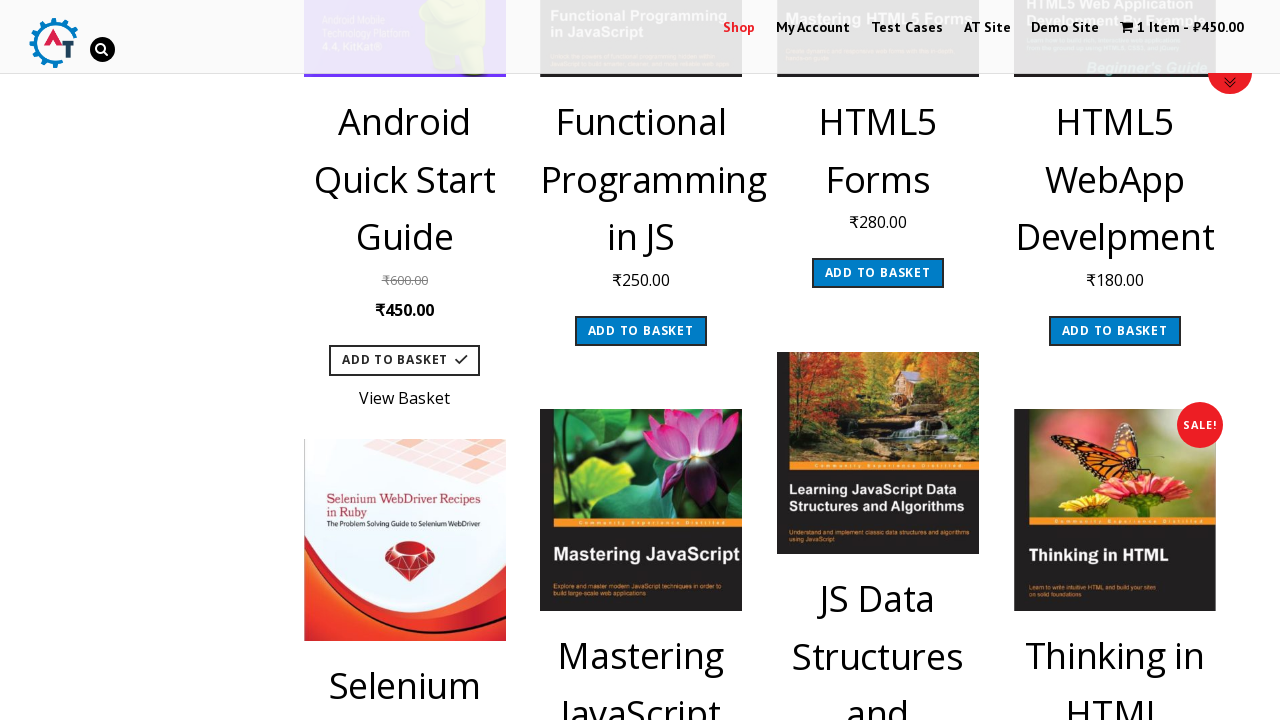

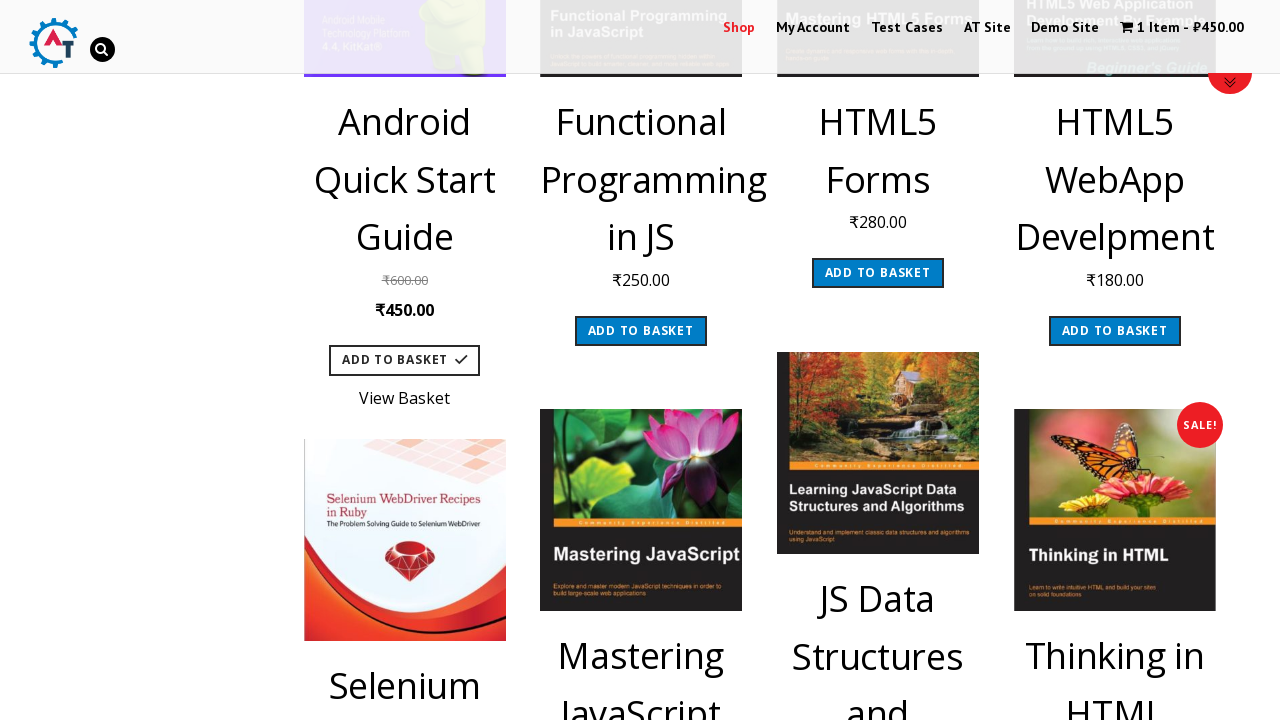